Navigates to GeeksforGeeks website, clicks on the Web Development link using partial link text, and then locates all links on the page

Starting URL: https://www.geeksforgeeks.org/

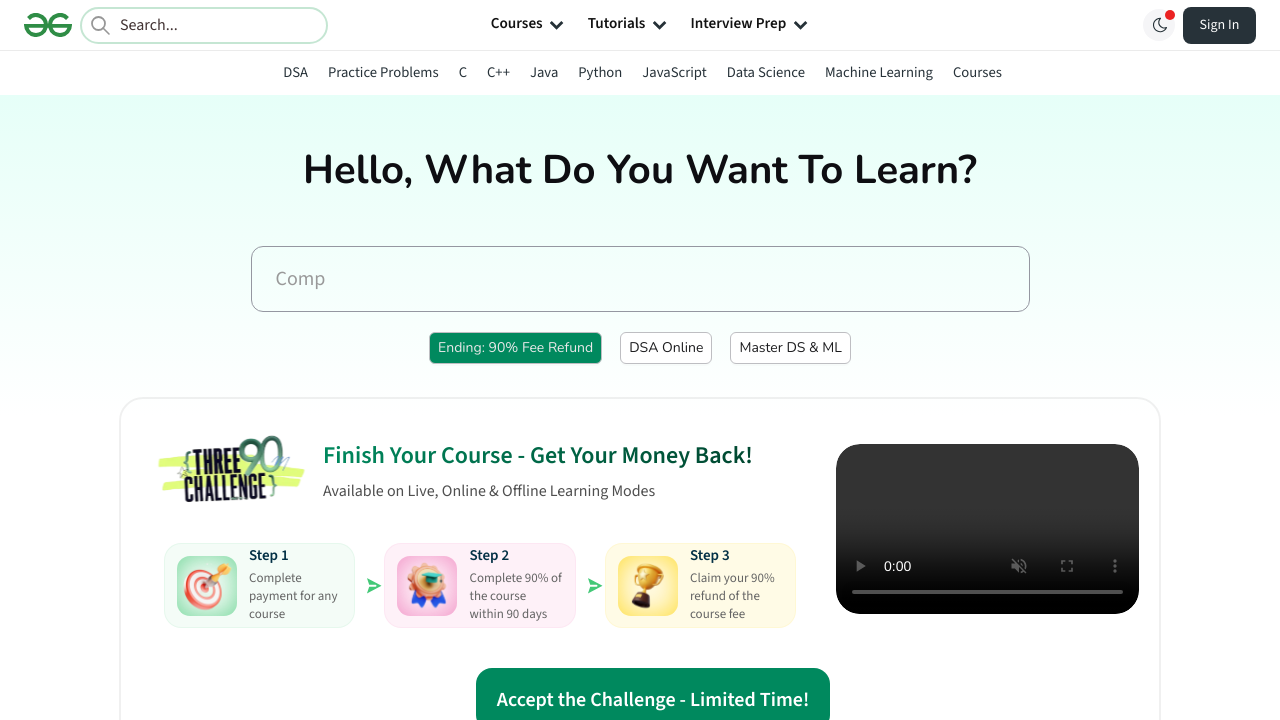

Clicked on Web Development link using partial link text at (910, 360) on a:has-text('Web')
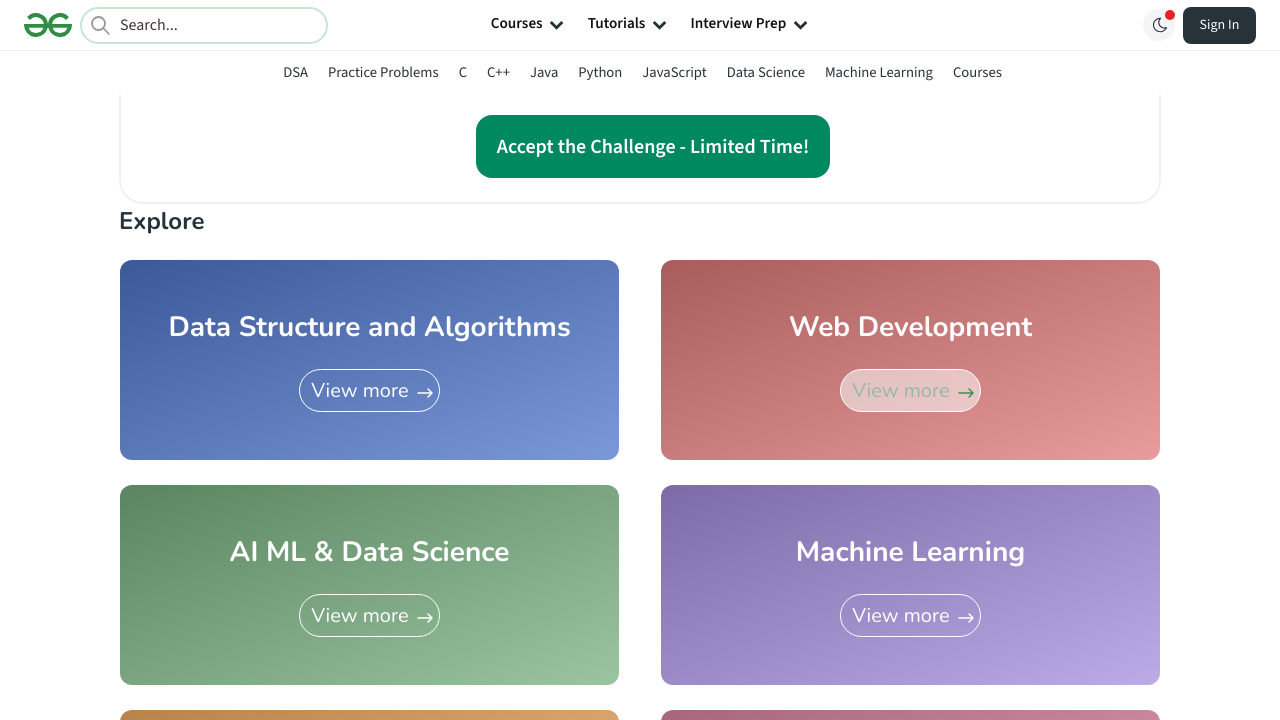

Waited for page to load (networkidle state reached)
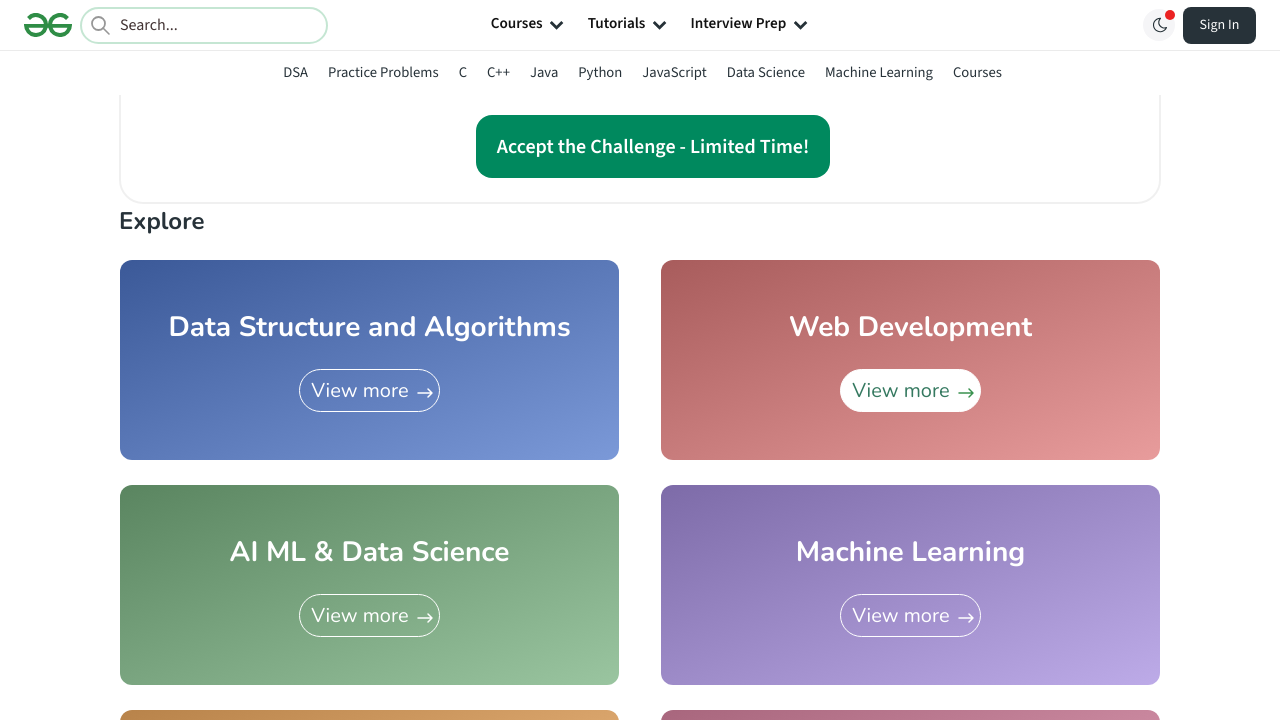

Located all links on the page - Total number of links found: 89
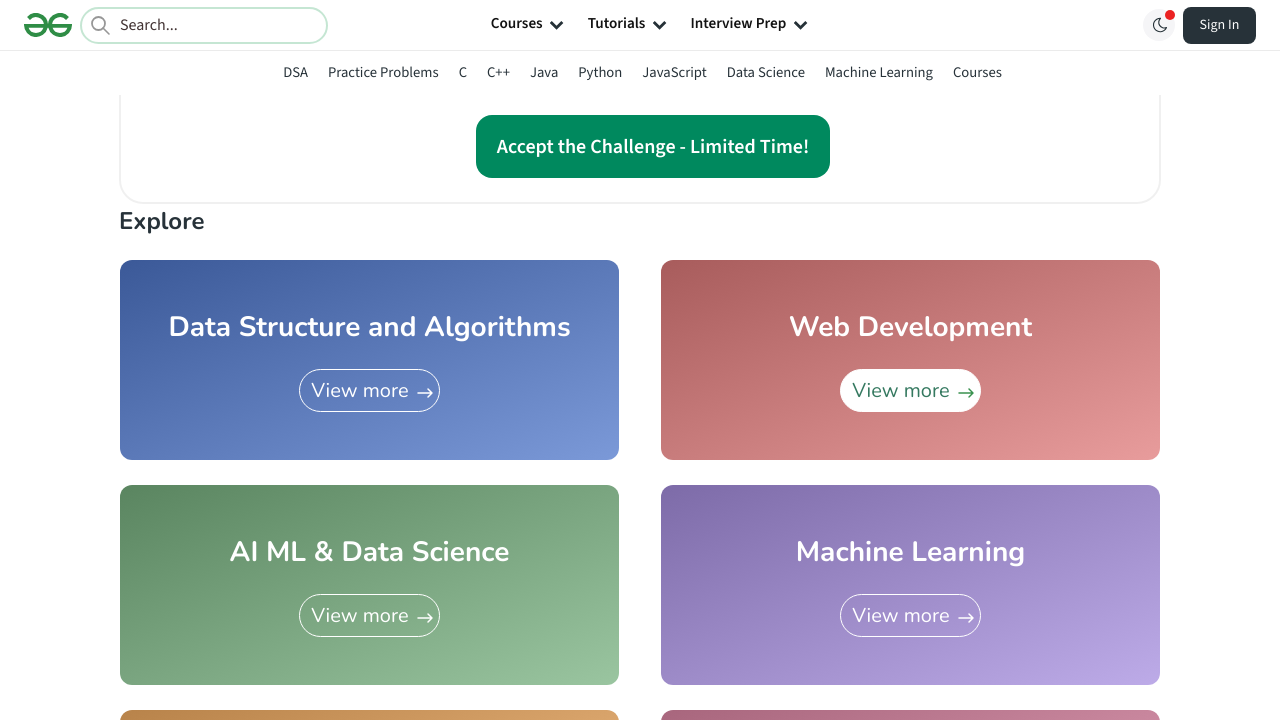

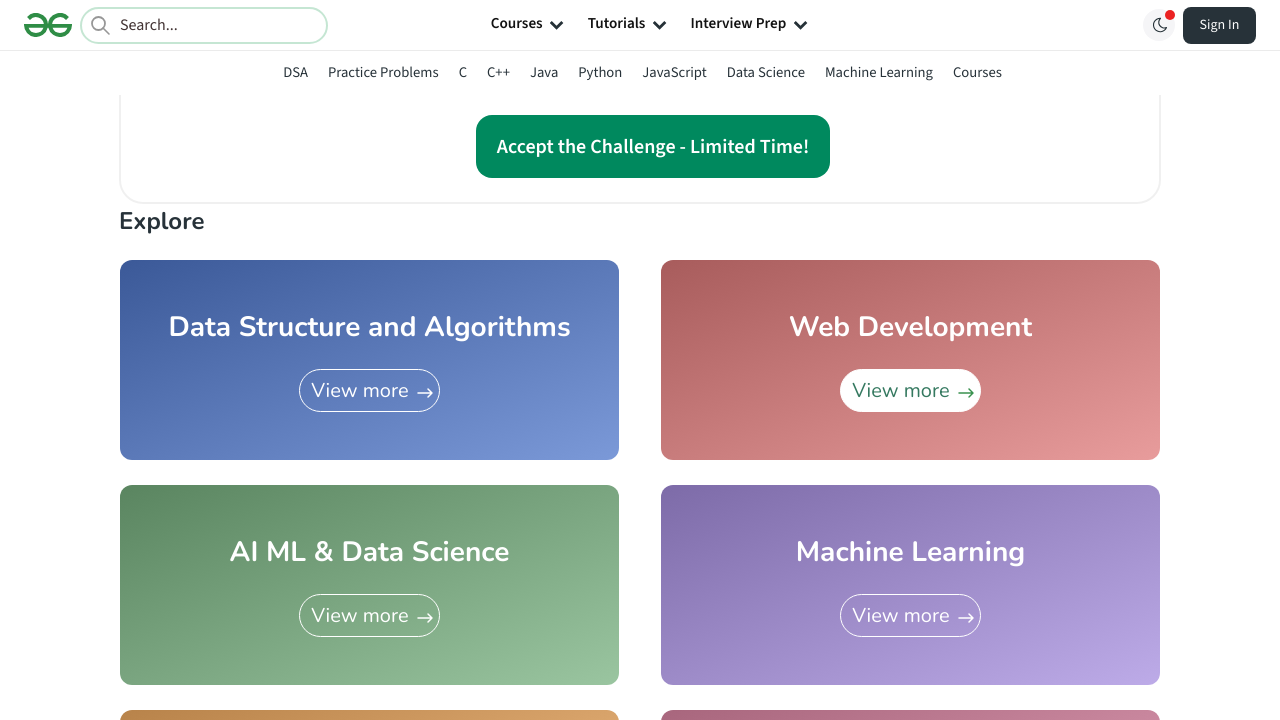